Tests checkbox interaction by hovering over and clicking on a checkbox

Starting URL: http://the-internet.herokuapp.com/checkboxes

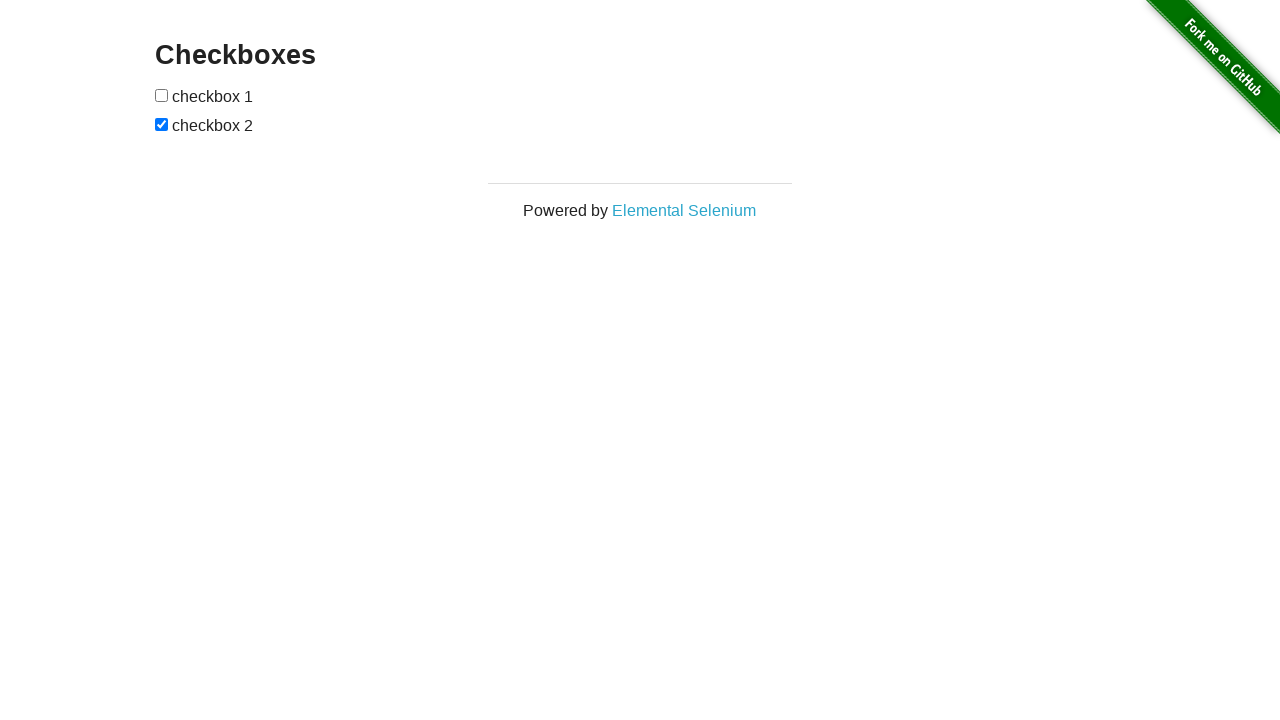

Waited for checkbox to be visible
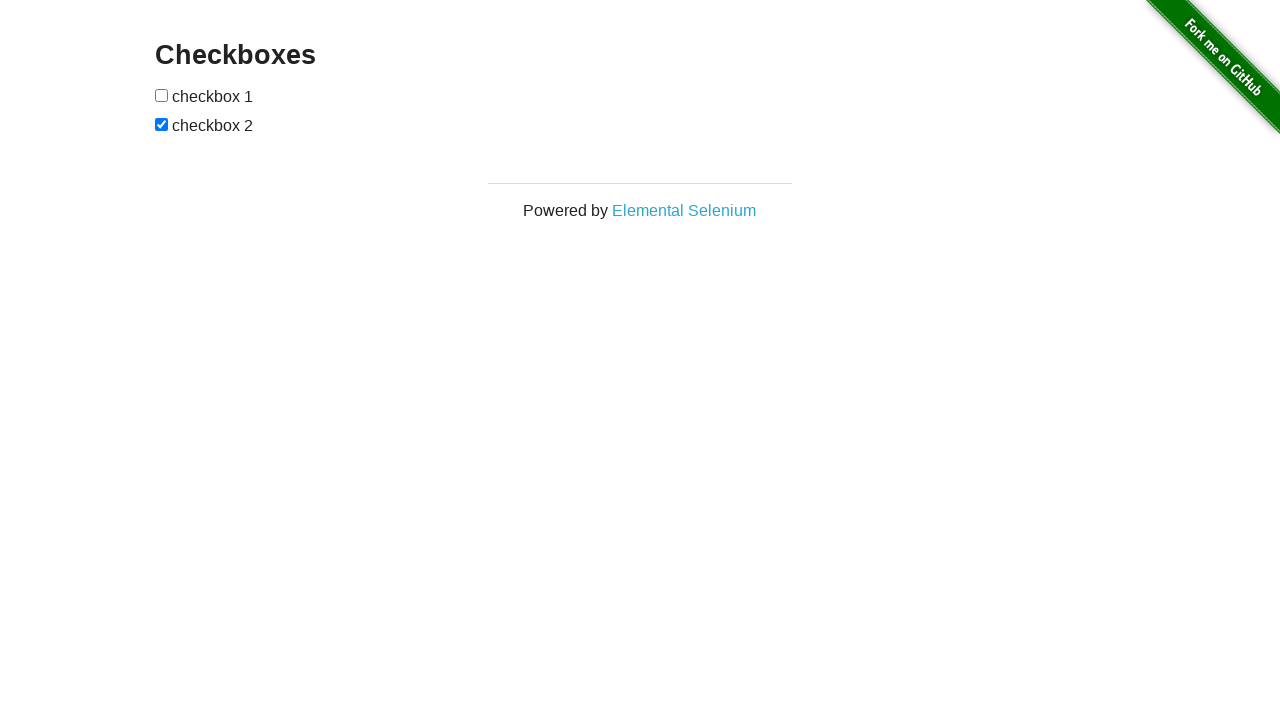

Hovered over the first checkbox at (162, 95) on #checkboxes input >> nth=0
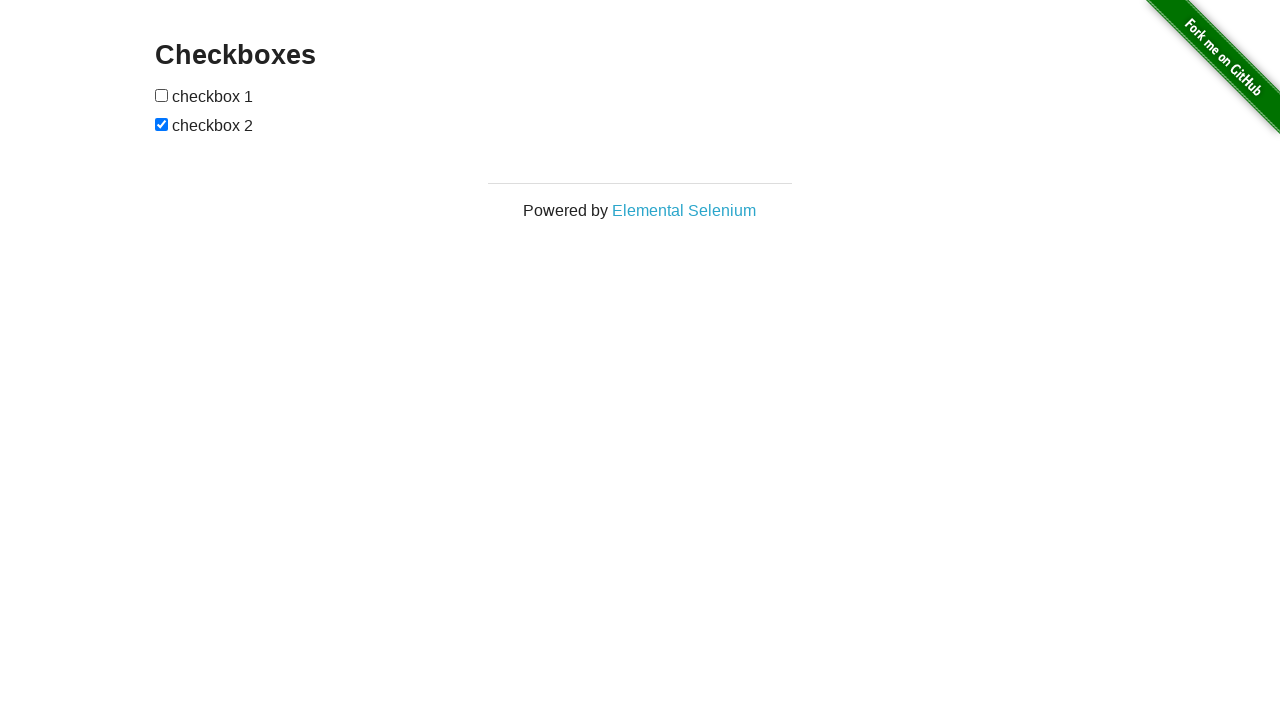

Clicked the first checkbox at (162, 95) on #checkboxes input >> nth=0
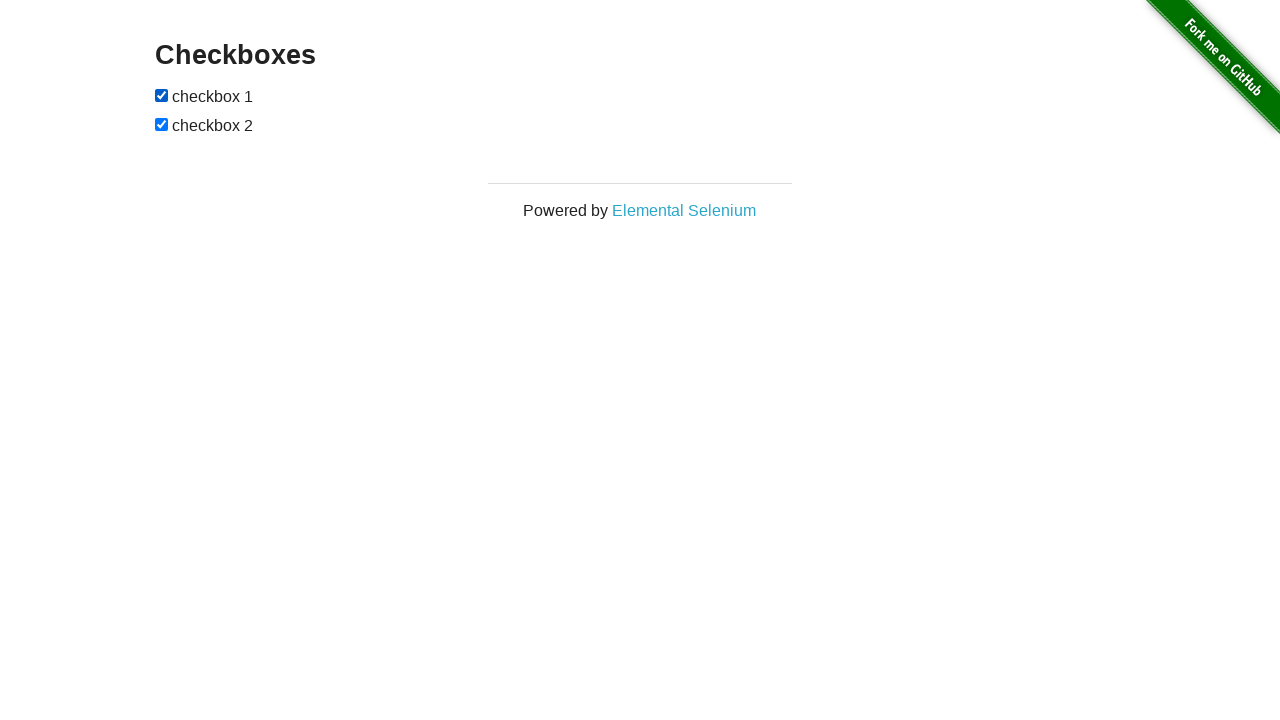

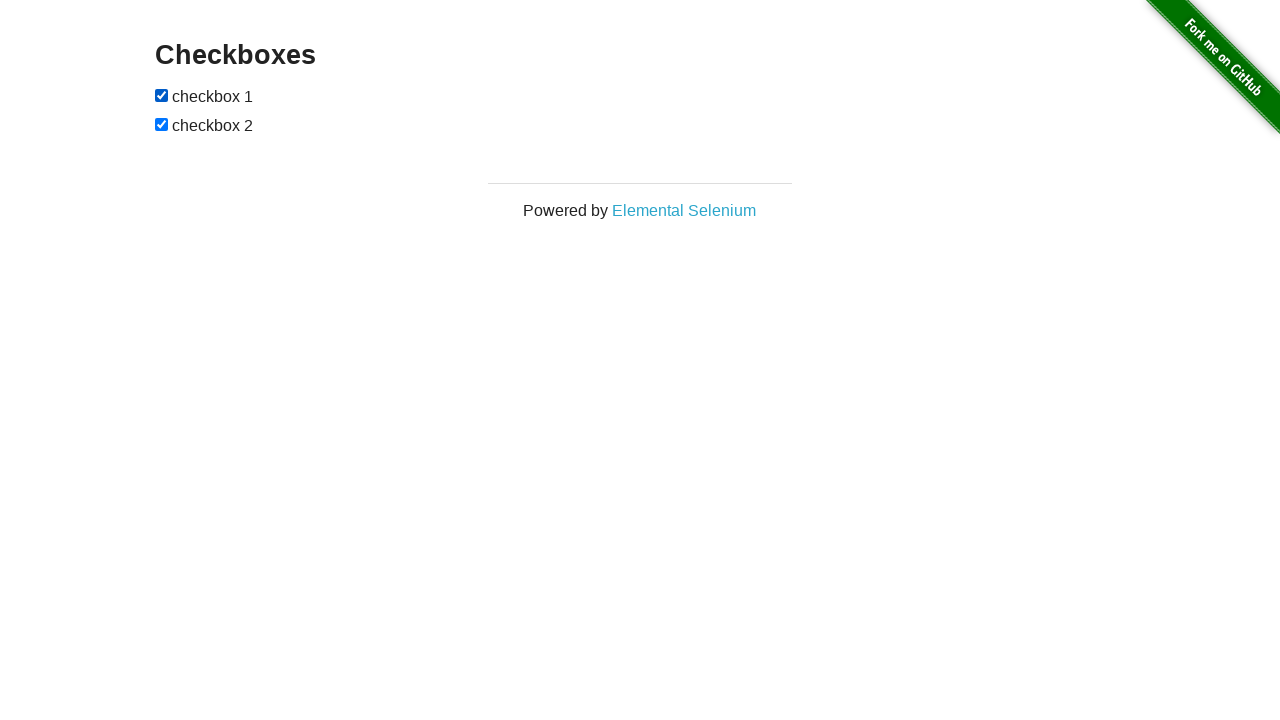